Tests page loading performance by capturing loading states and checking for loading indicators or skeleton screens

Starting URL: https://roigpt.com

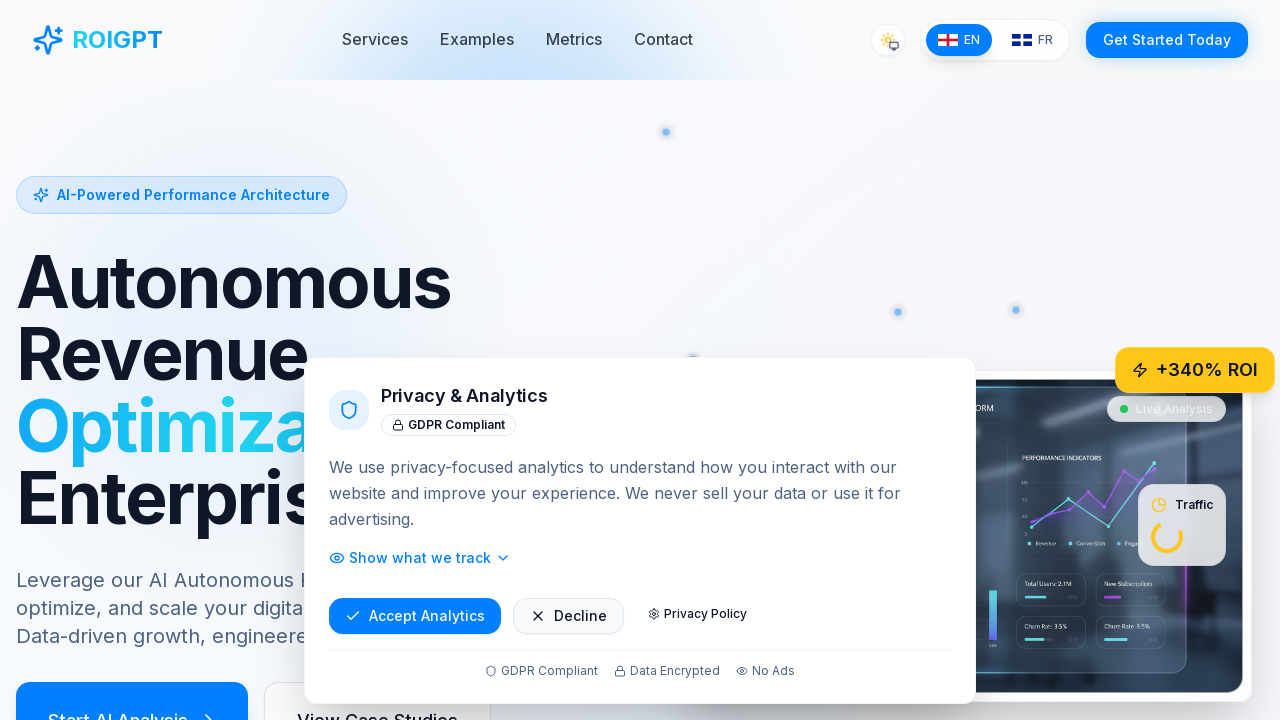

Set viewport to 1920x1080 desktop resolution
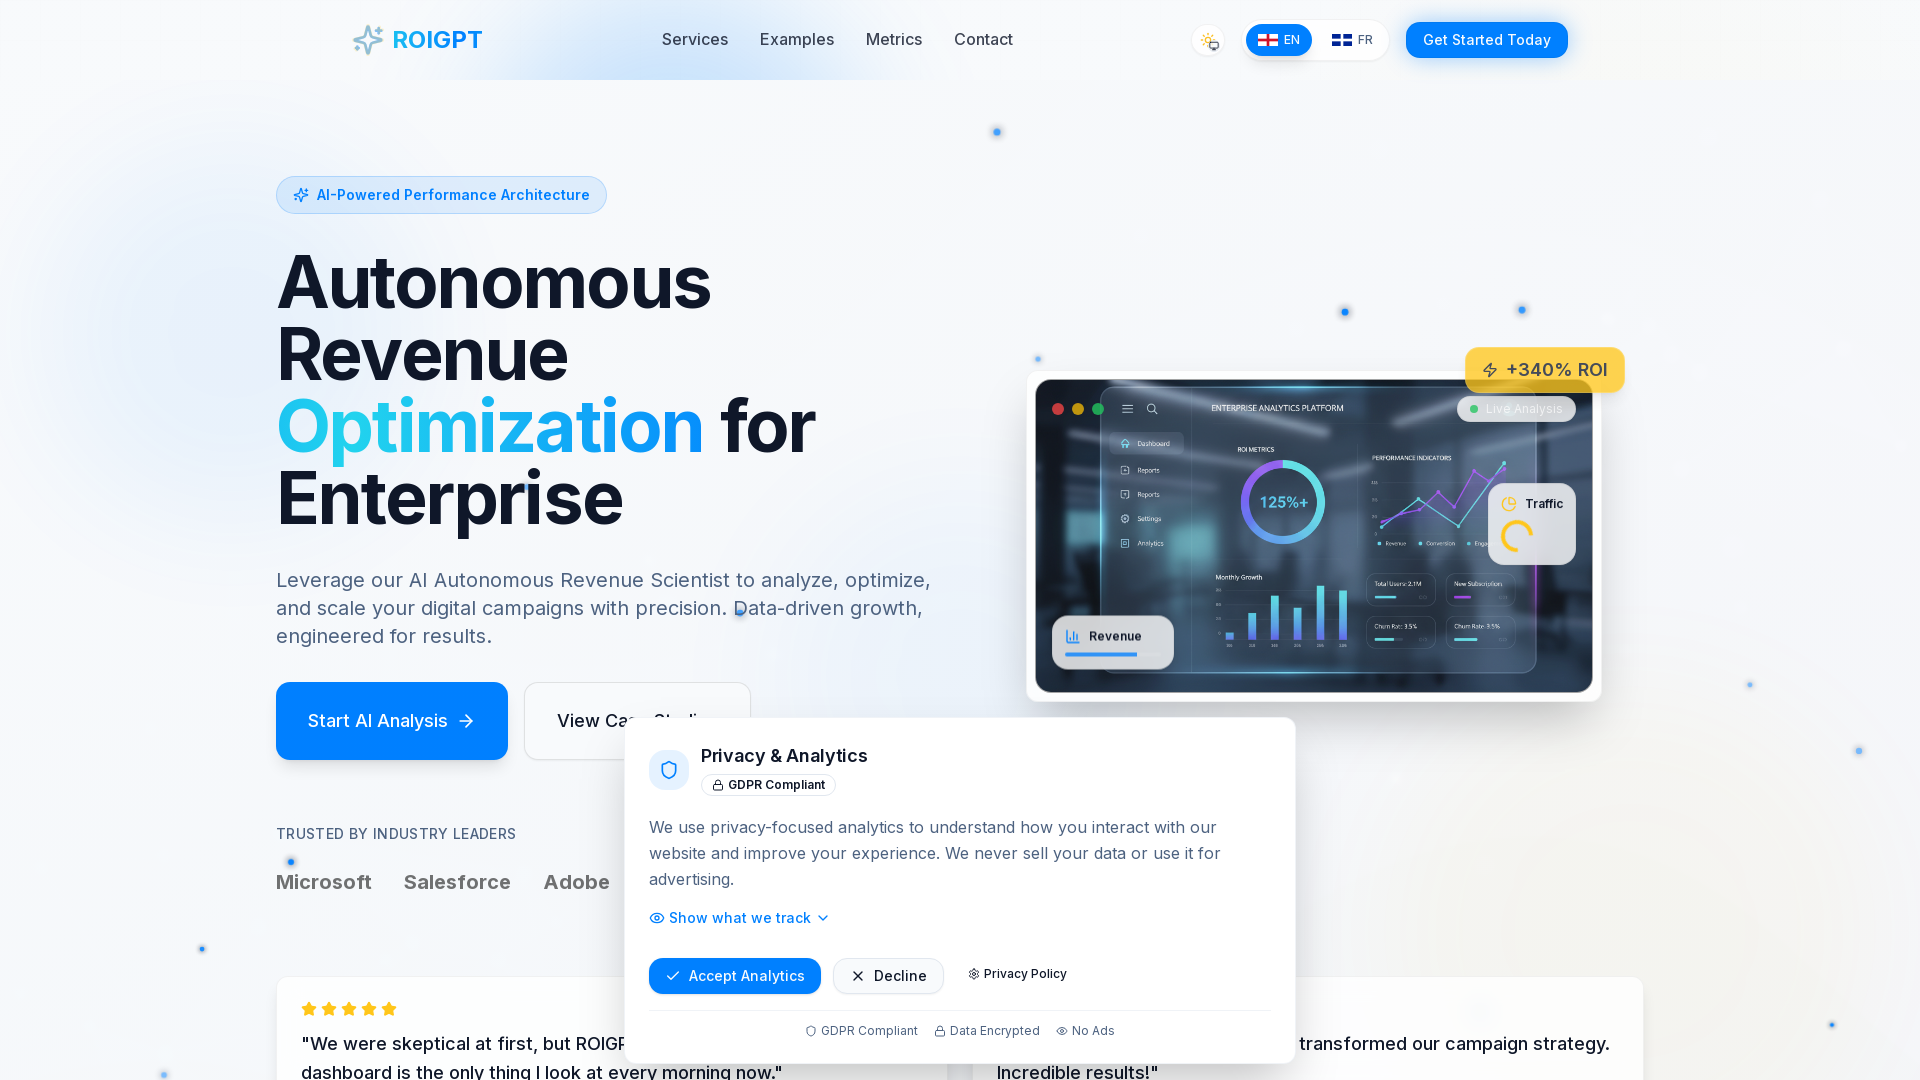

Waited for DOM content to be loaded
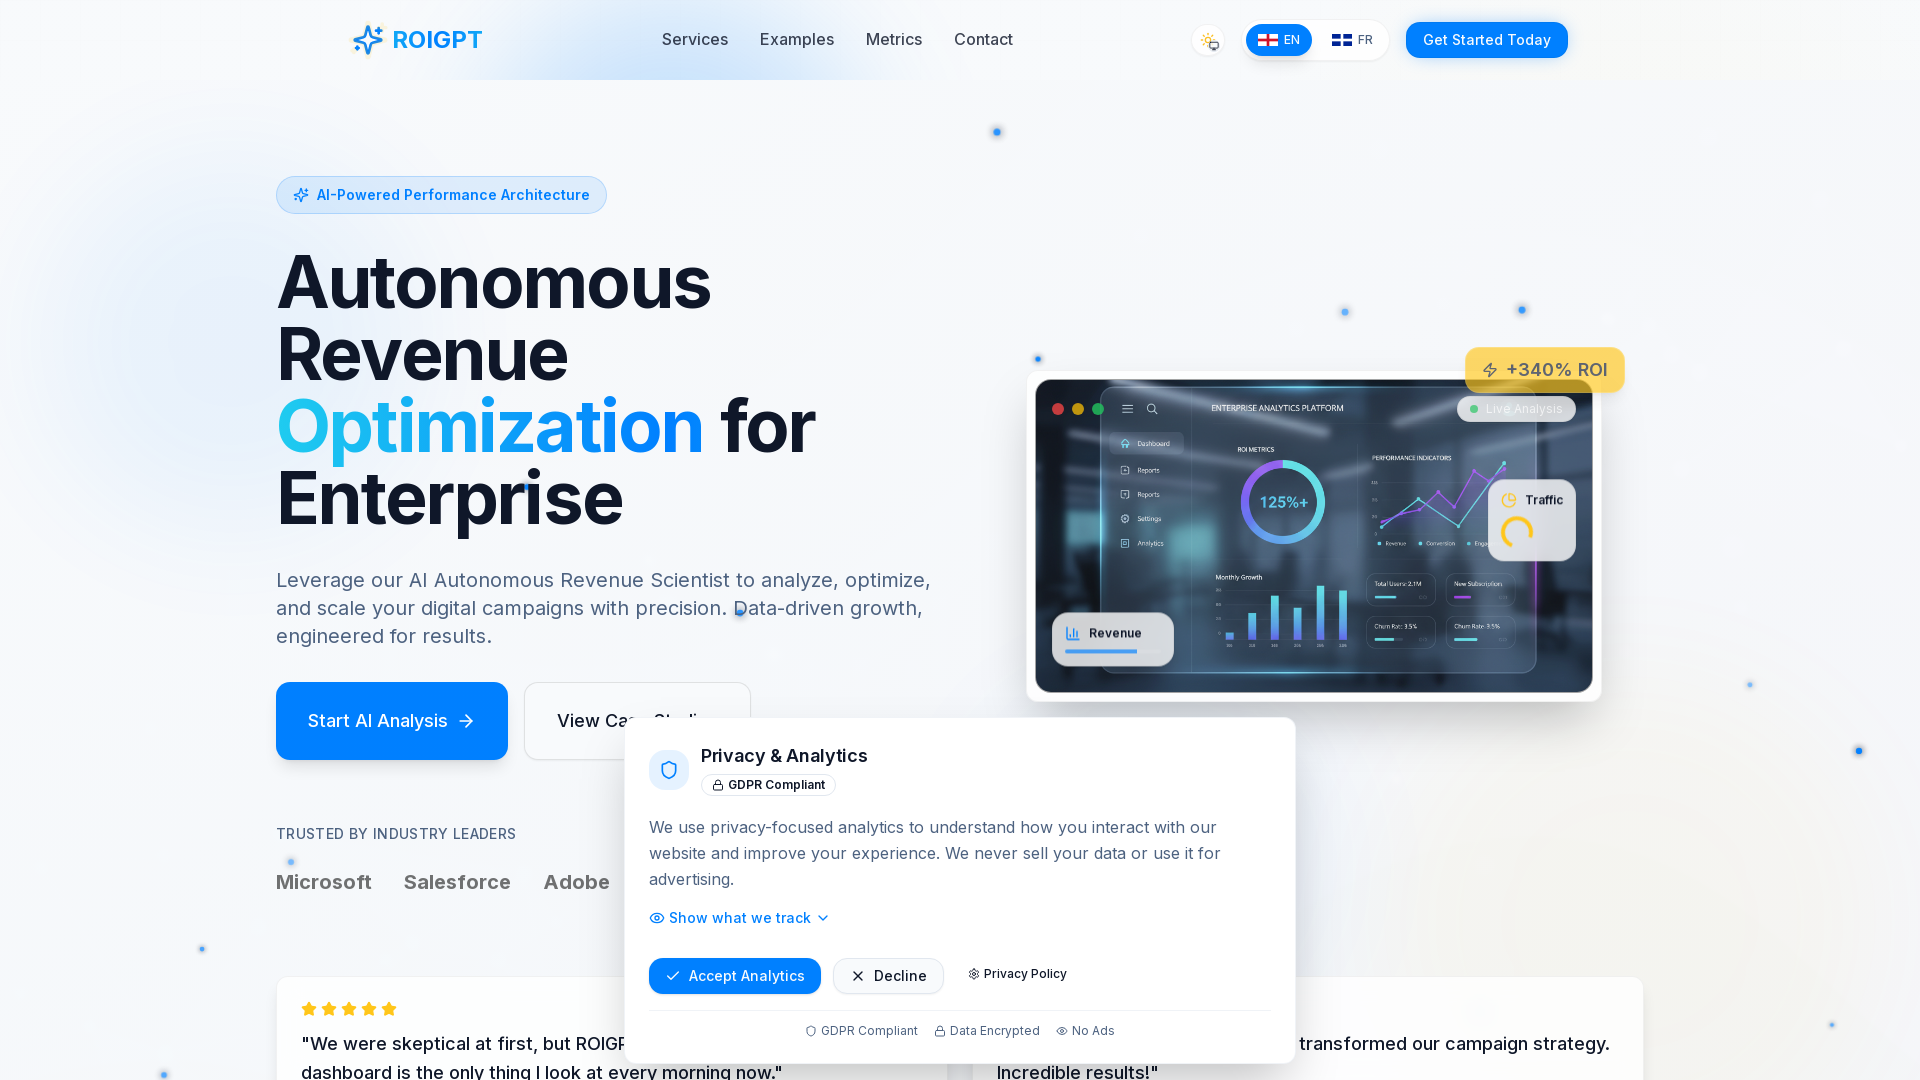

Waited 1 second for full page load completion
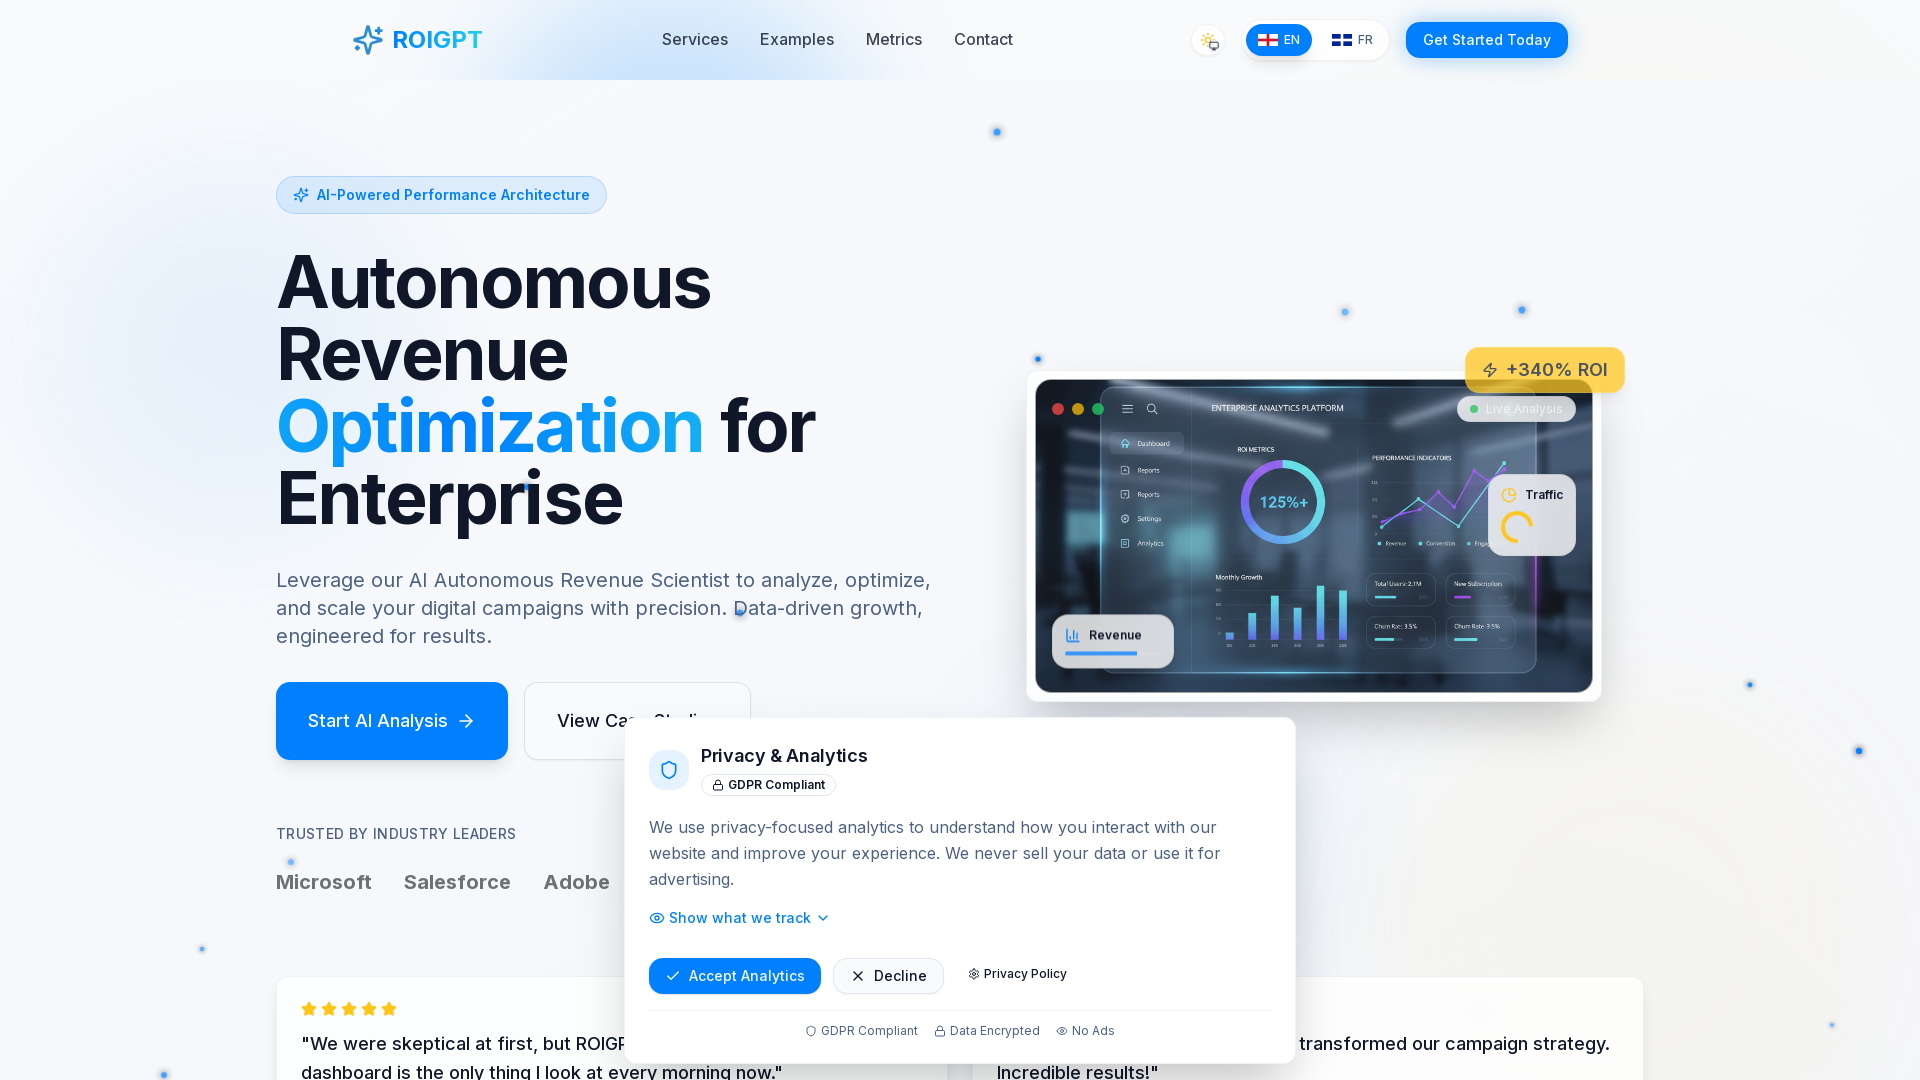

Located loading indicators, skeleton screens, and spinners
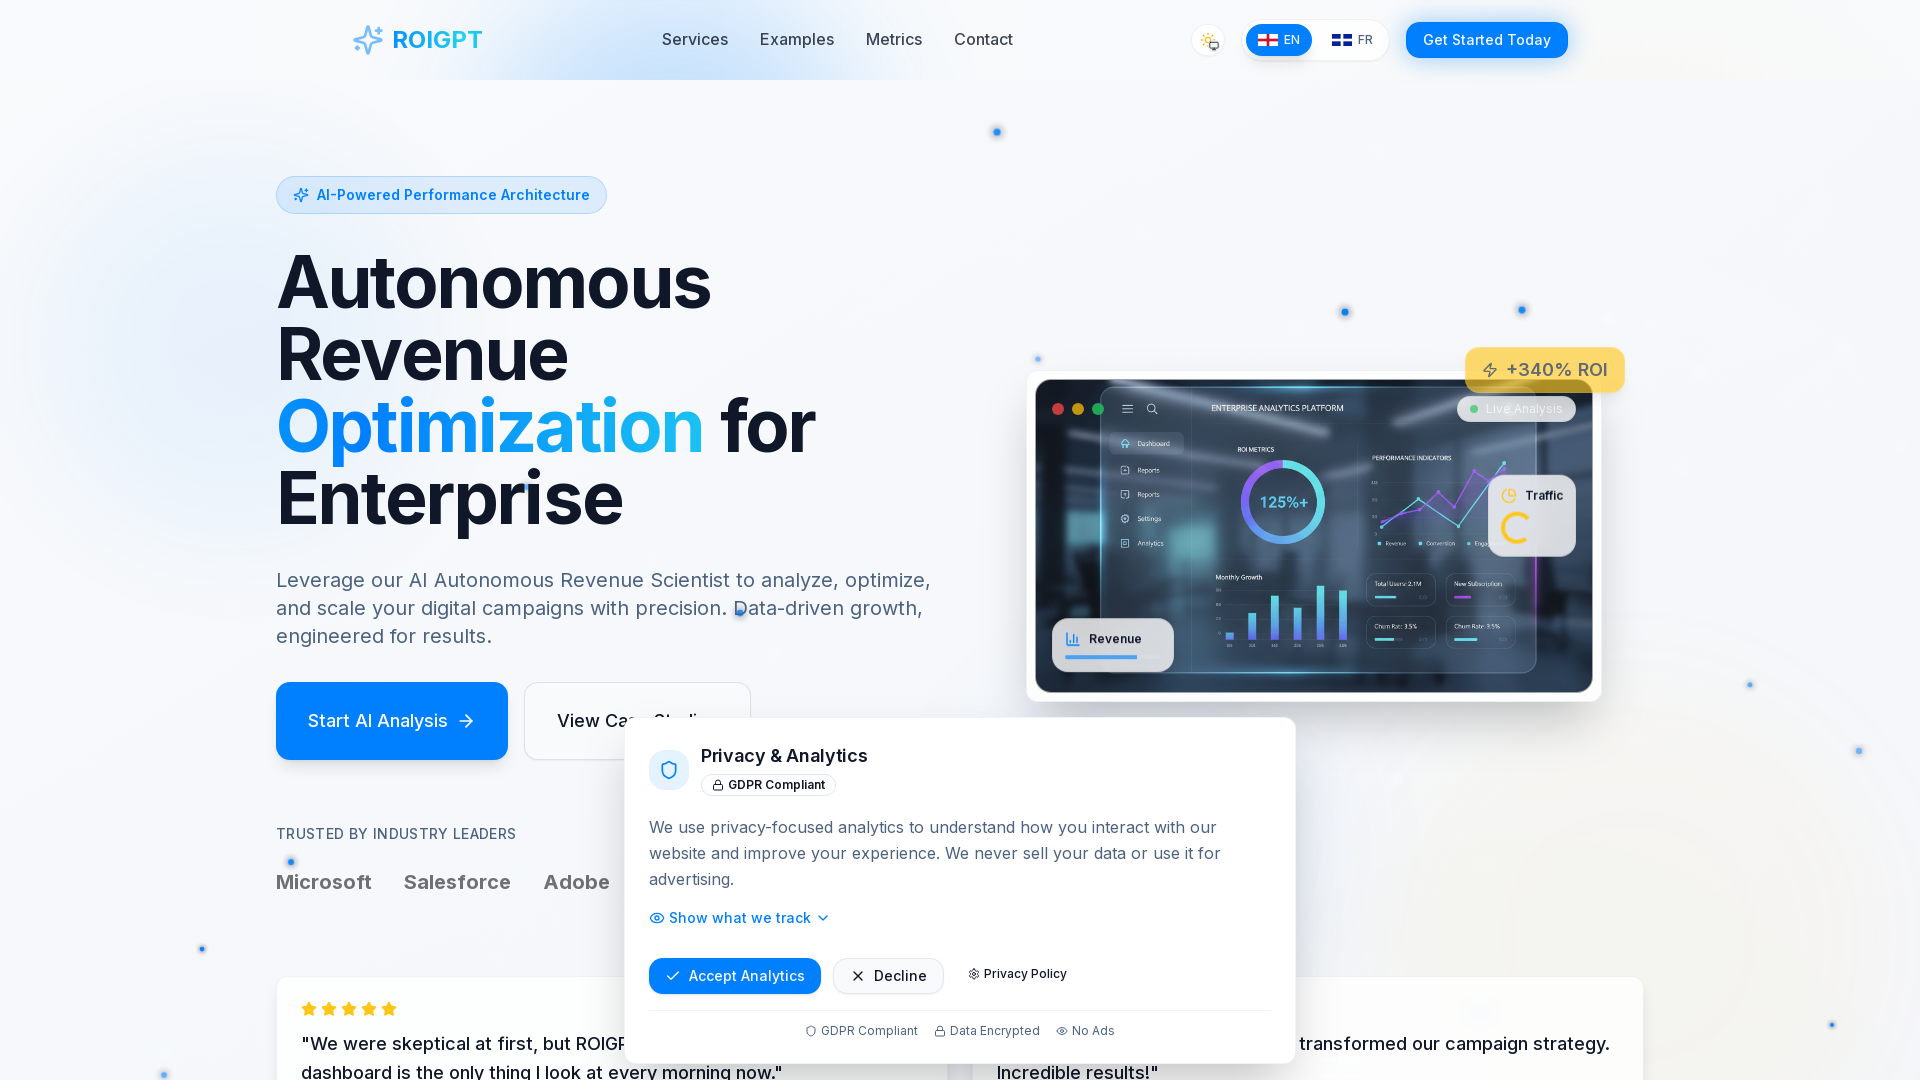

Counted 0 loading indicator elements on page
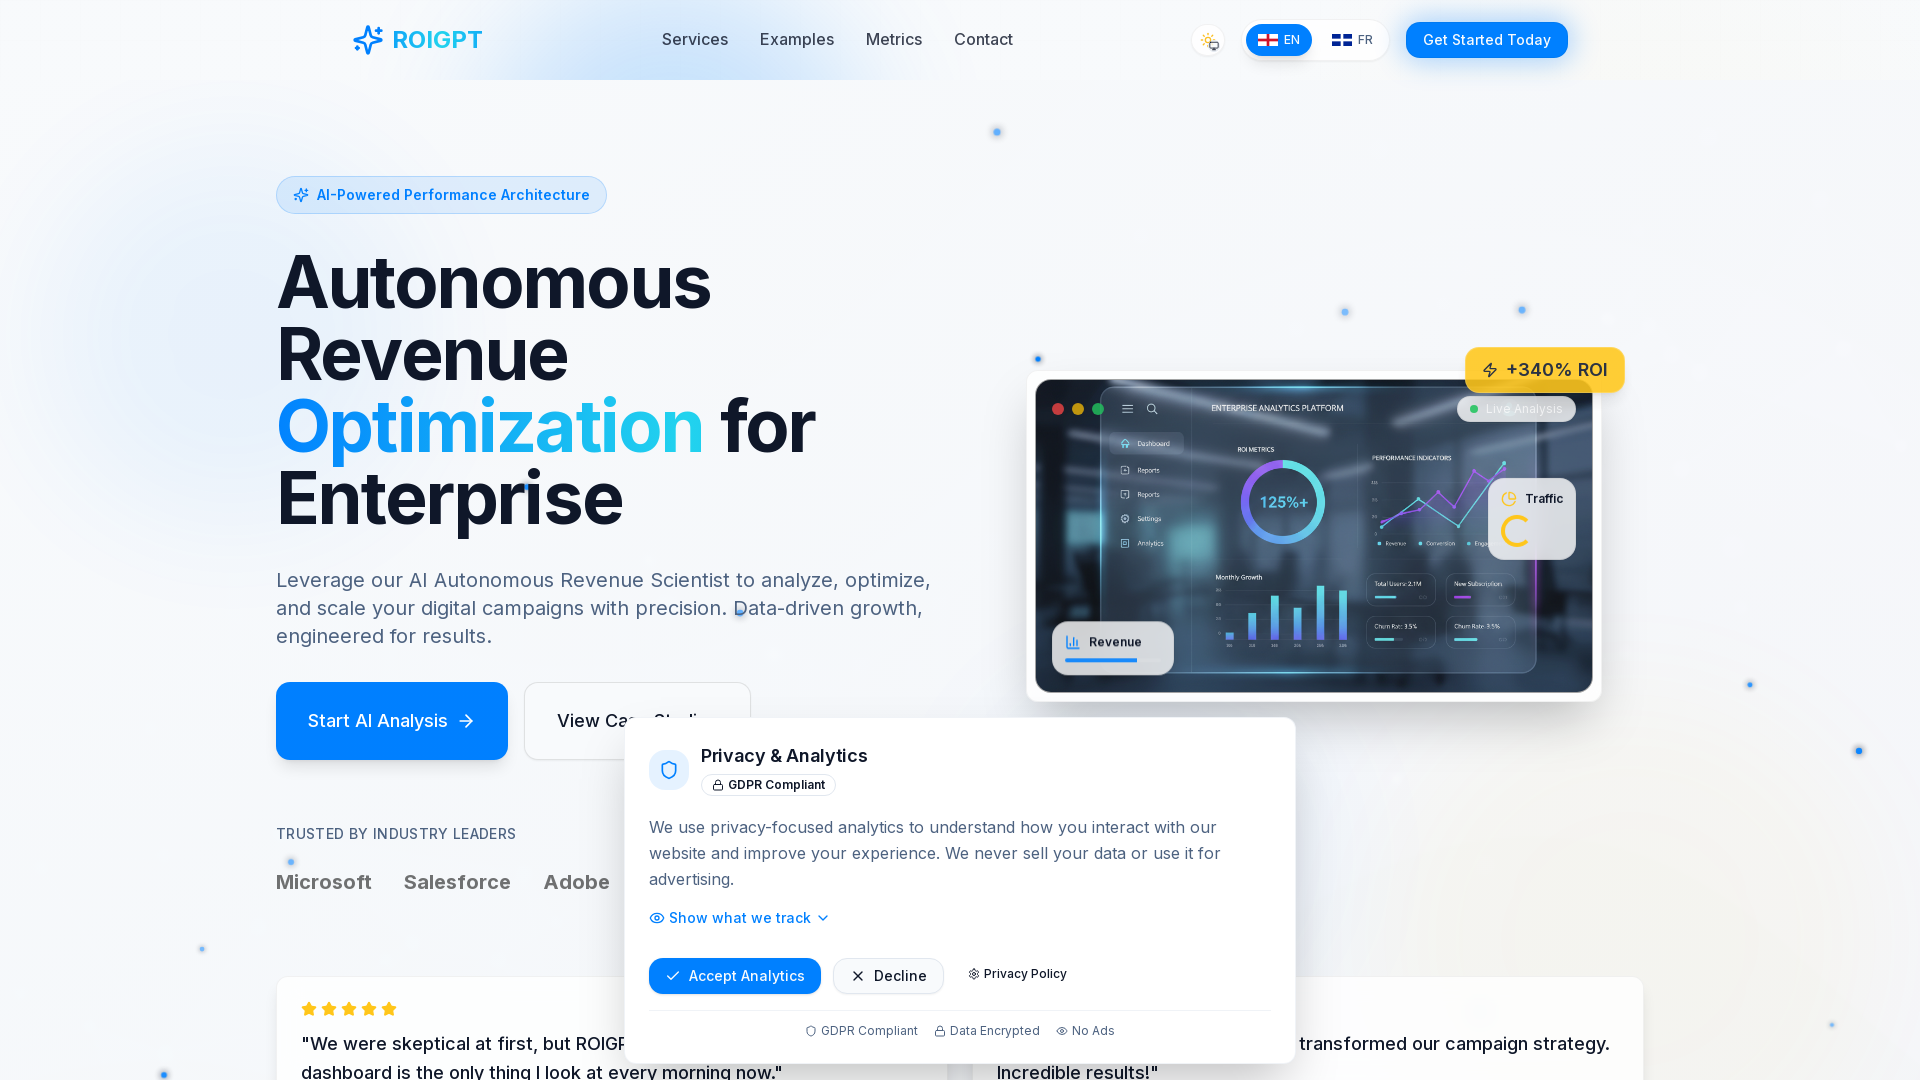

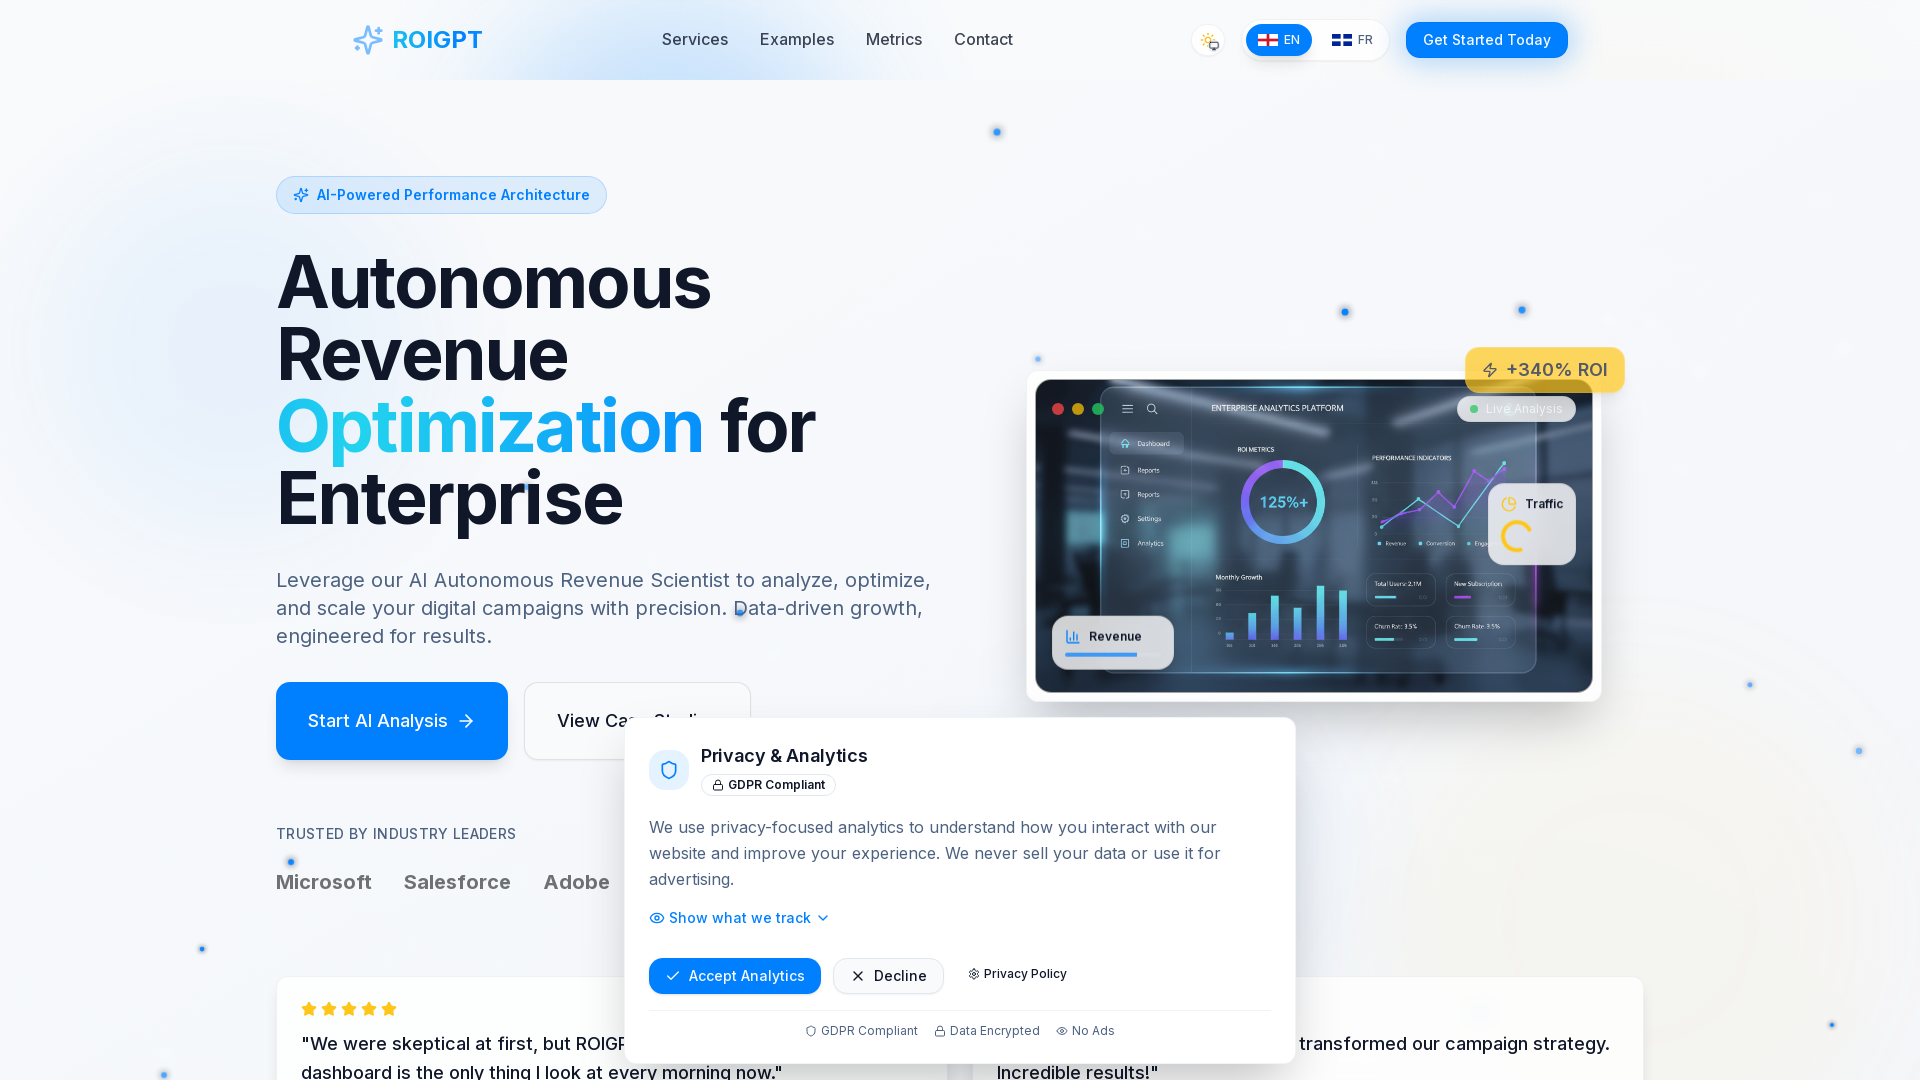